Tests that clicking cancel reverts changes made to an employee's name field

Starting URL: https://devmountain-qa.github.io/employee-manager/1.2_Version/index.html

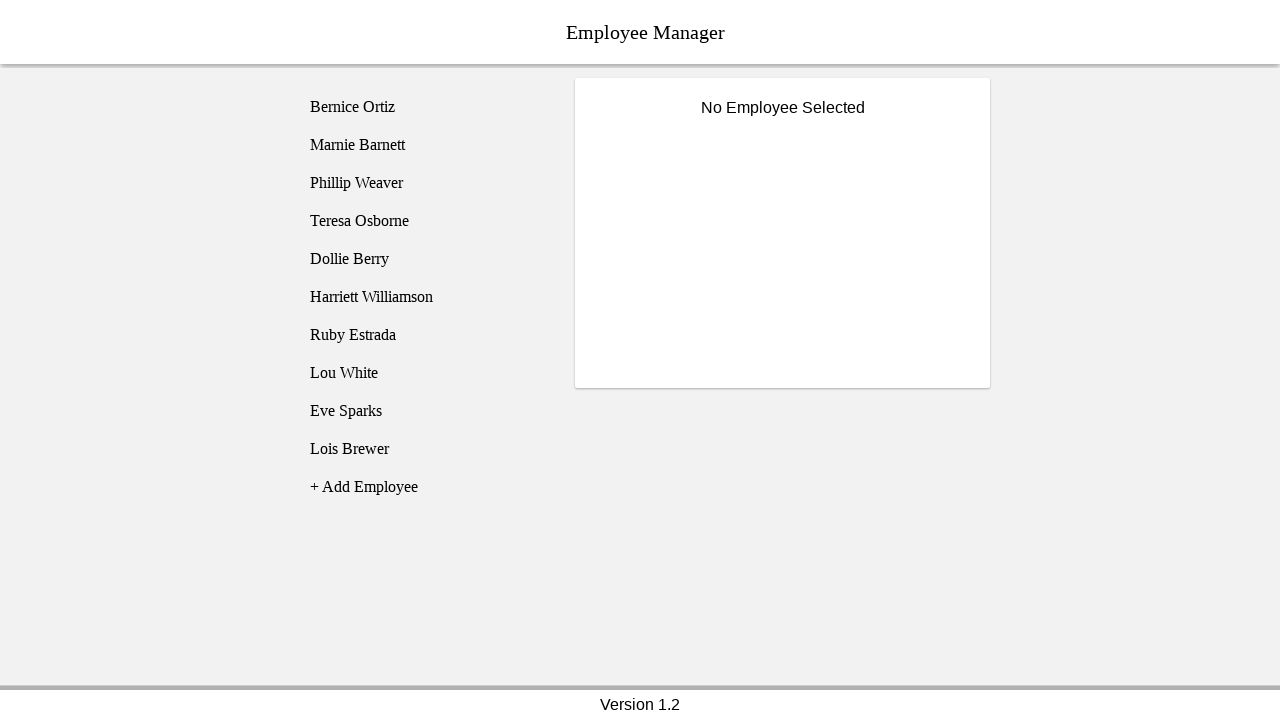

Clicked on Phillip Weaver employee at (425, 183) on [name='employee3']
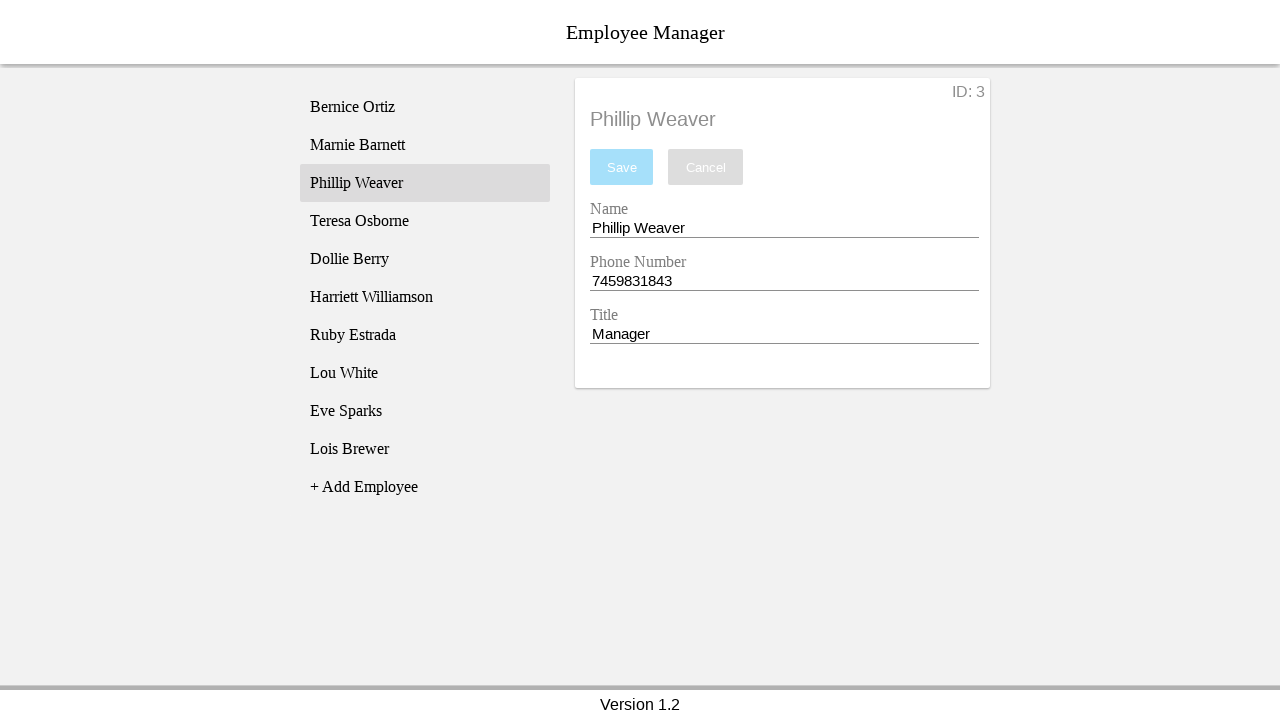

Name entry field became visible
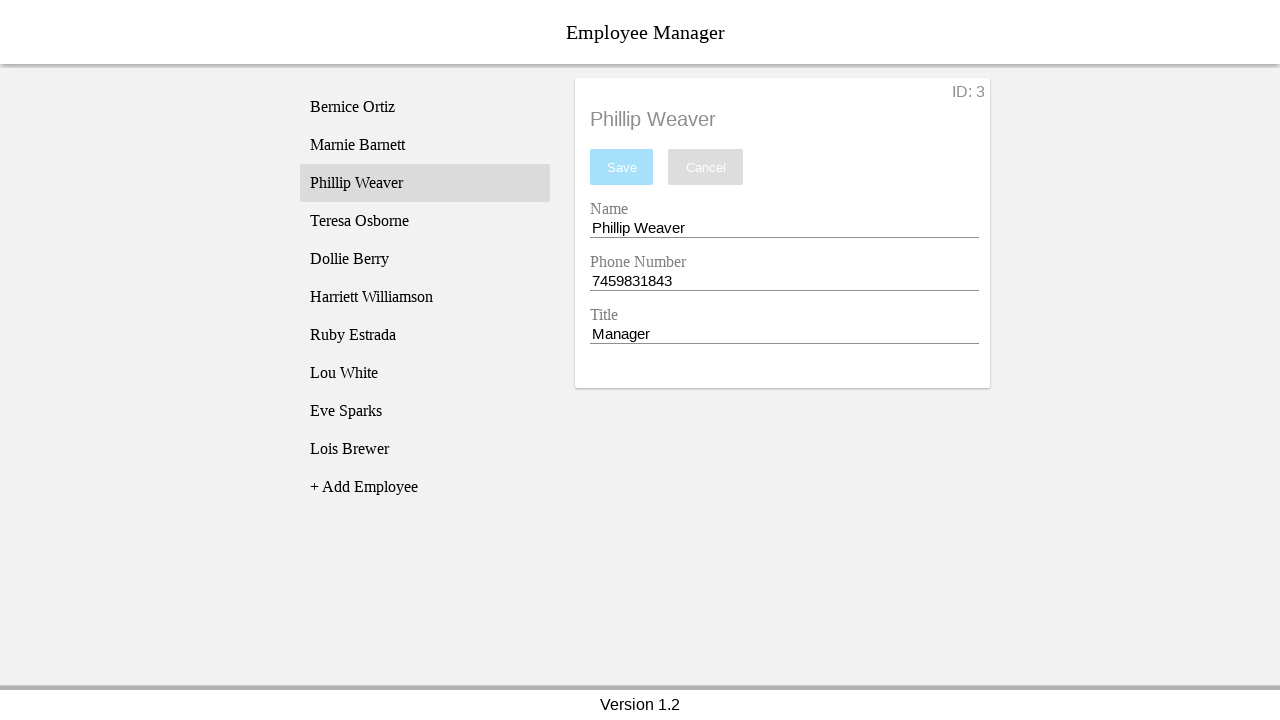

Cleared the name entry field on [name='nameEntry']
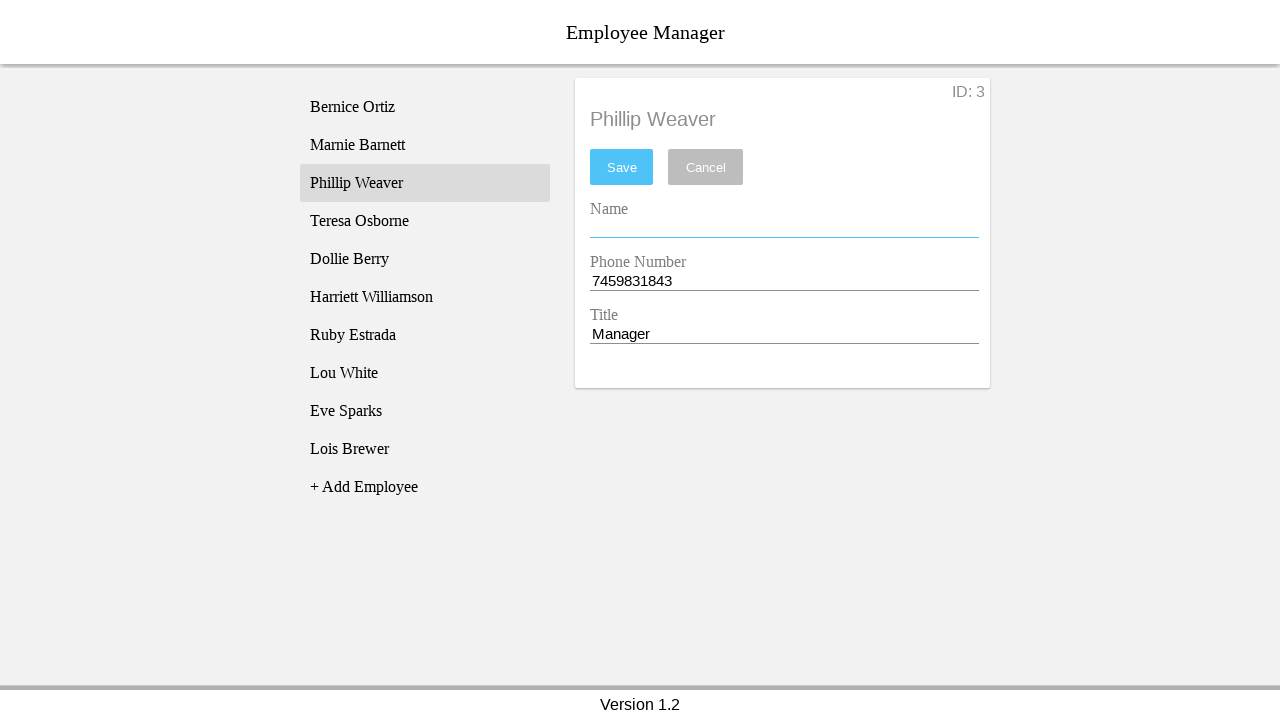

Filled name entry field with 'Test Name' on [name='nameEntry']
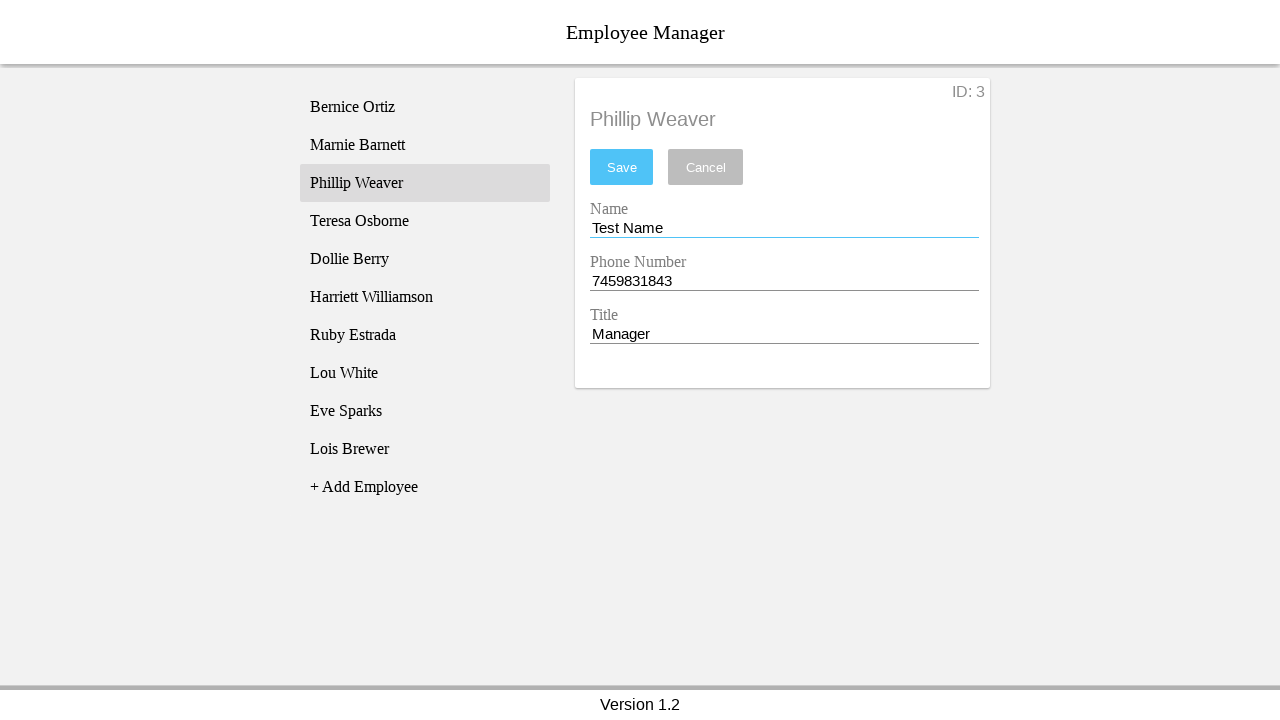

Clicked cancel button to revert changes at (706, 167) on [name='cancel']
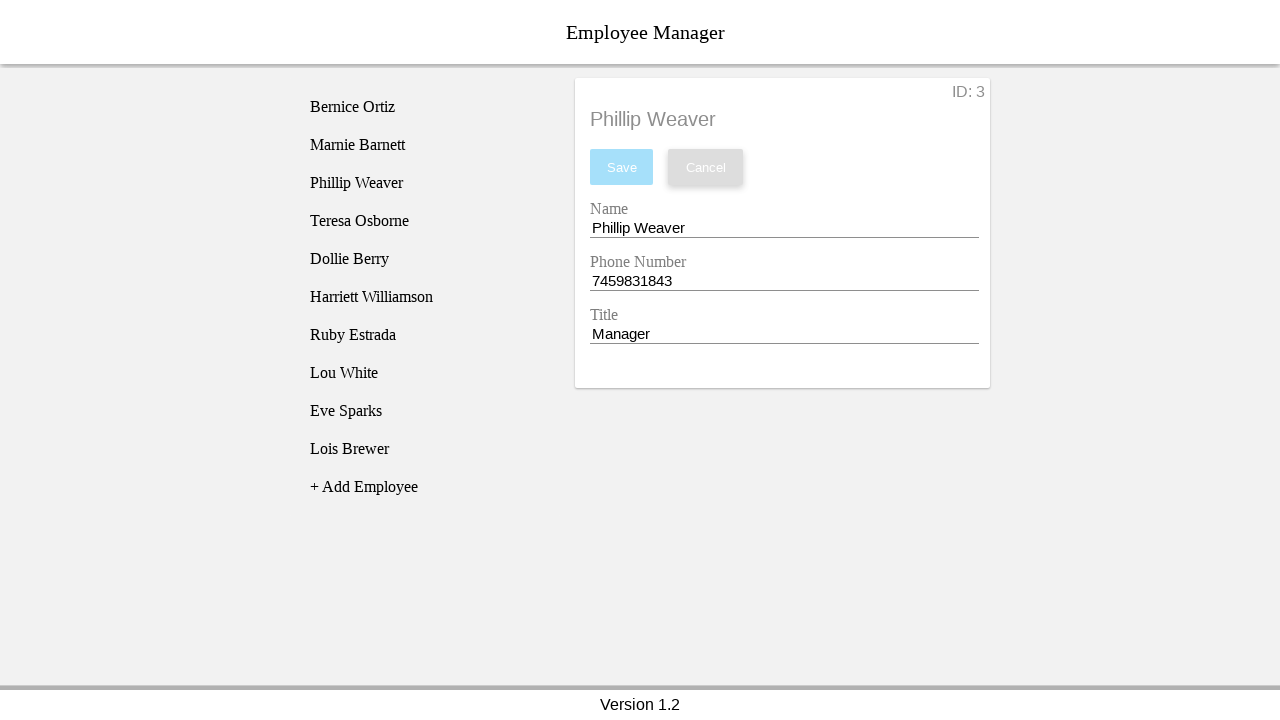

Verified that original name was restored after cancel
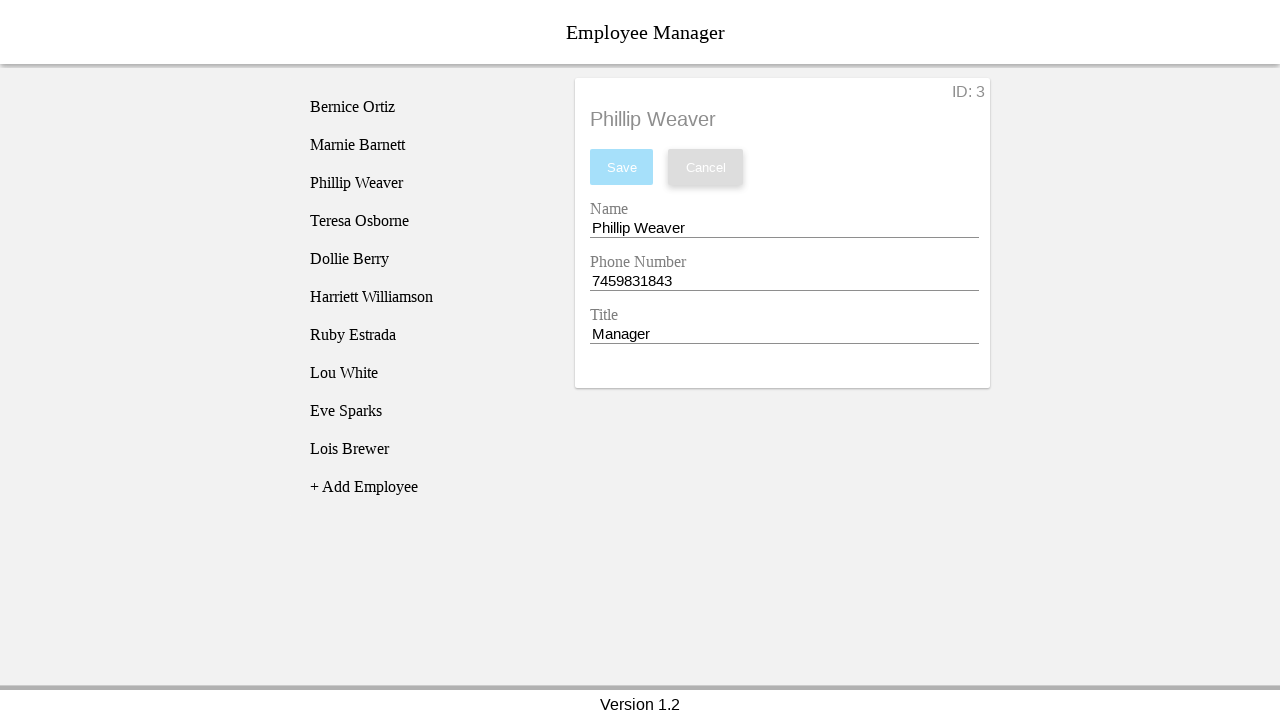

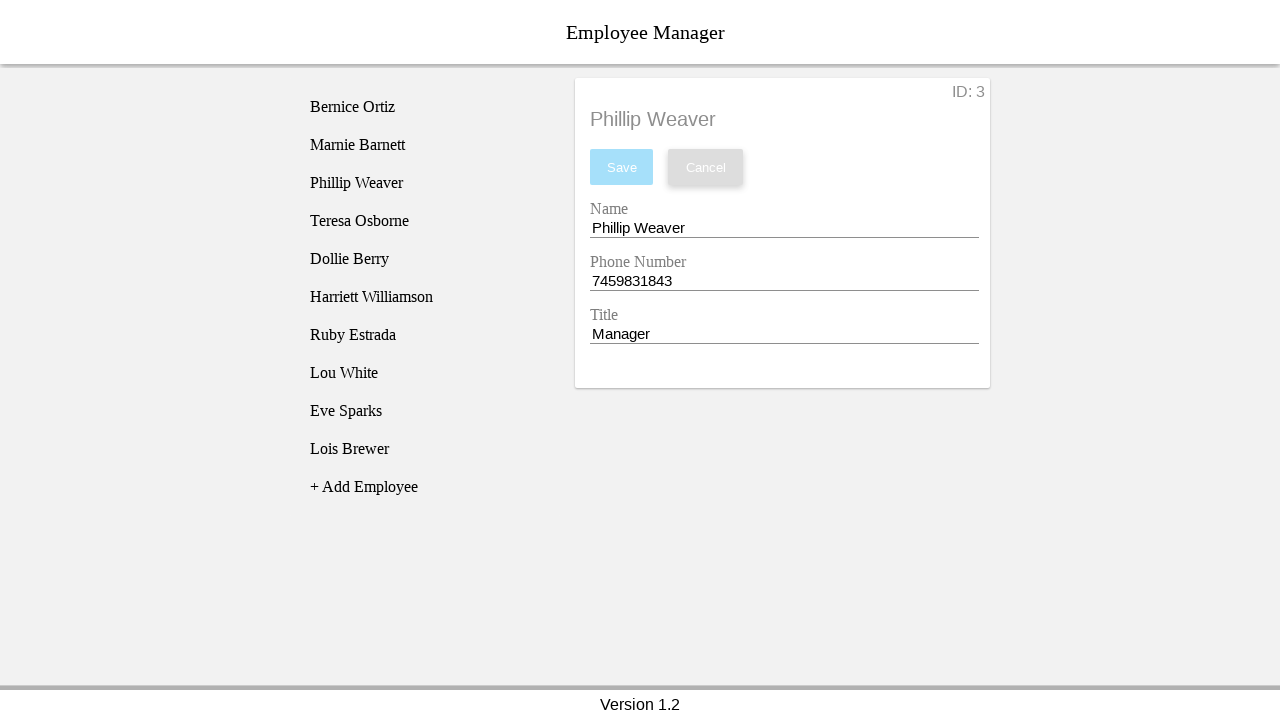